Tests product search functionality by navigating to Laptops category and clicking on a specific product

Starting URL: https://www.demoblaze.com/

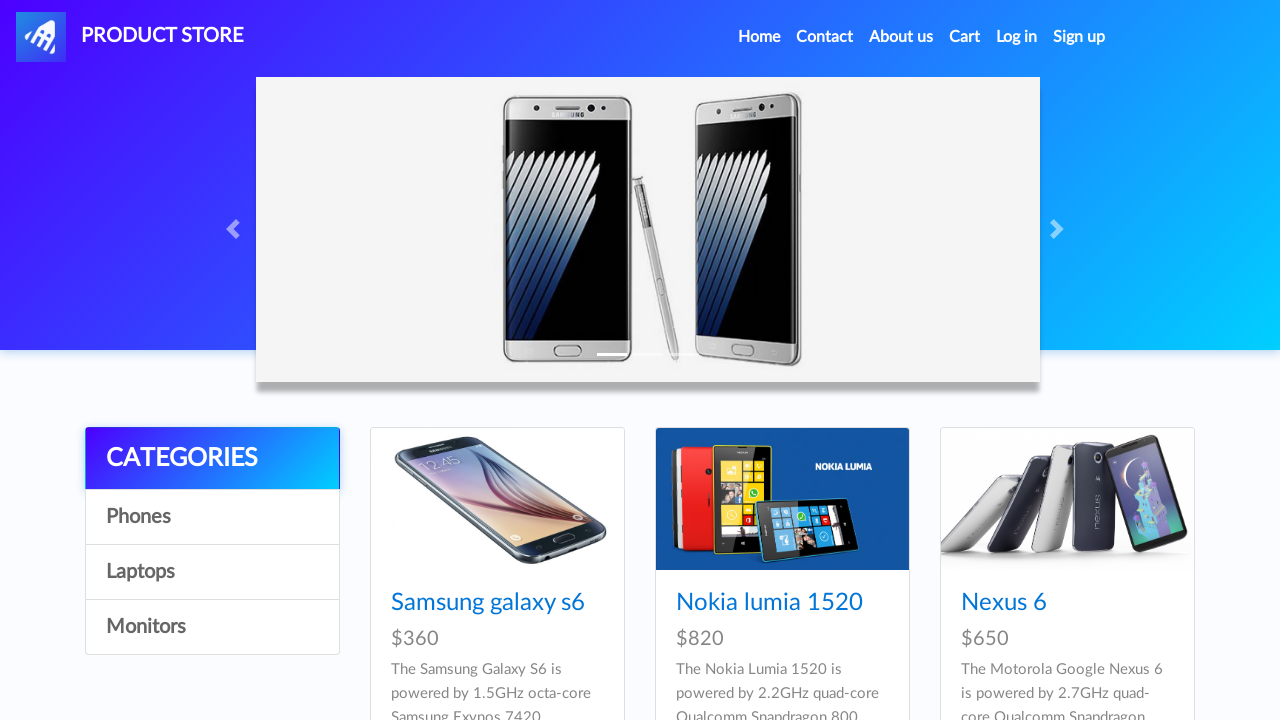

Clicked on Laptops category at (212, 572) on a:text('Laptops')
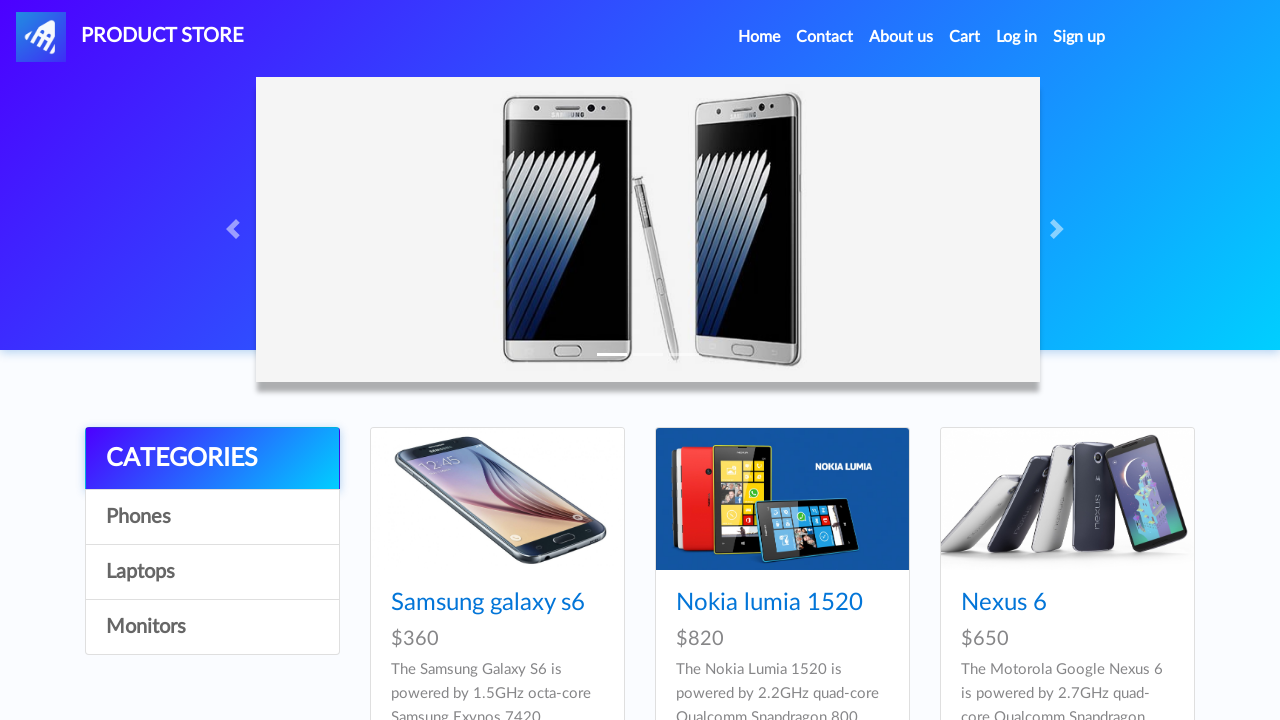

Clicked on Sony vaio i5 product at (454, 603) on a:text('Sony vaio i5')
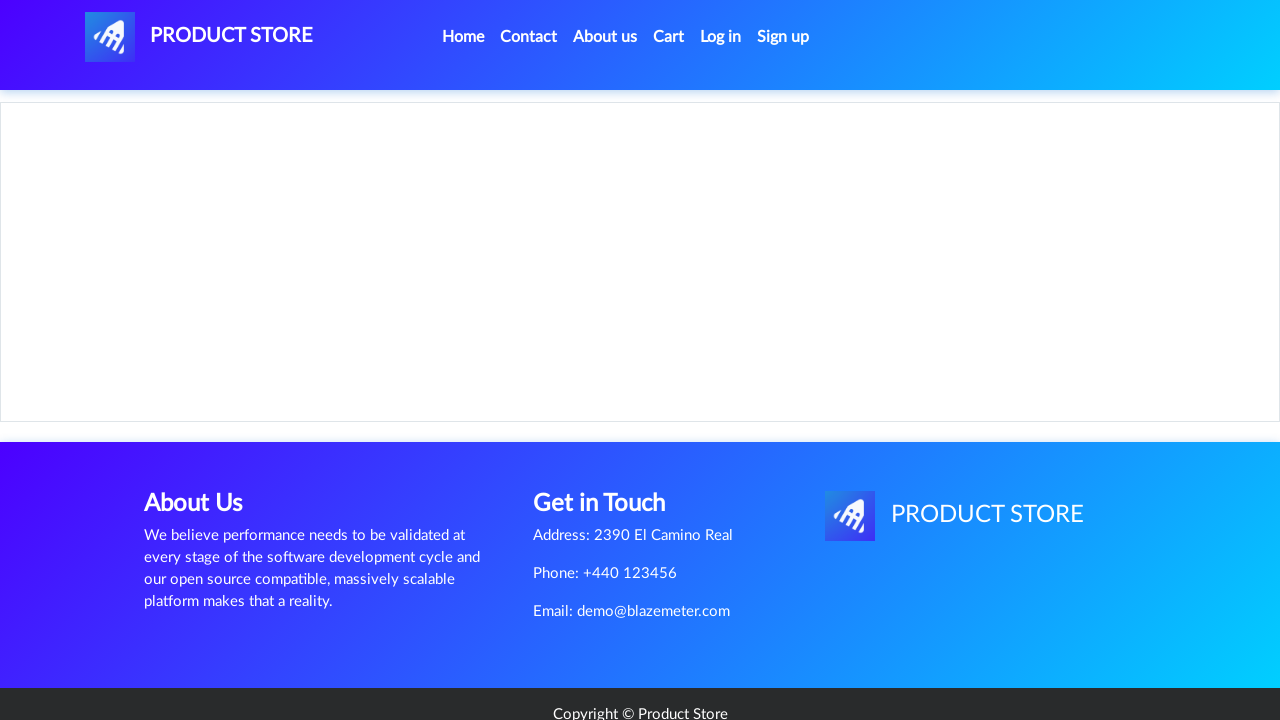

Product details page loaded with product name visible
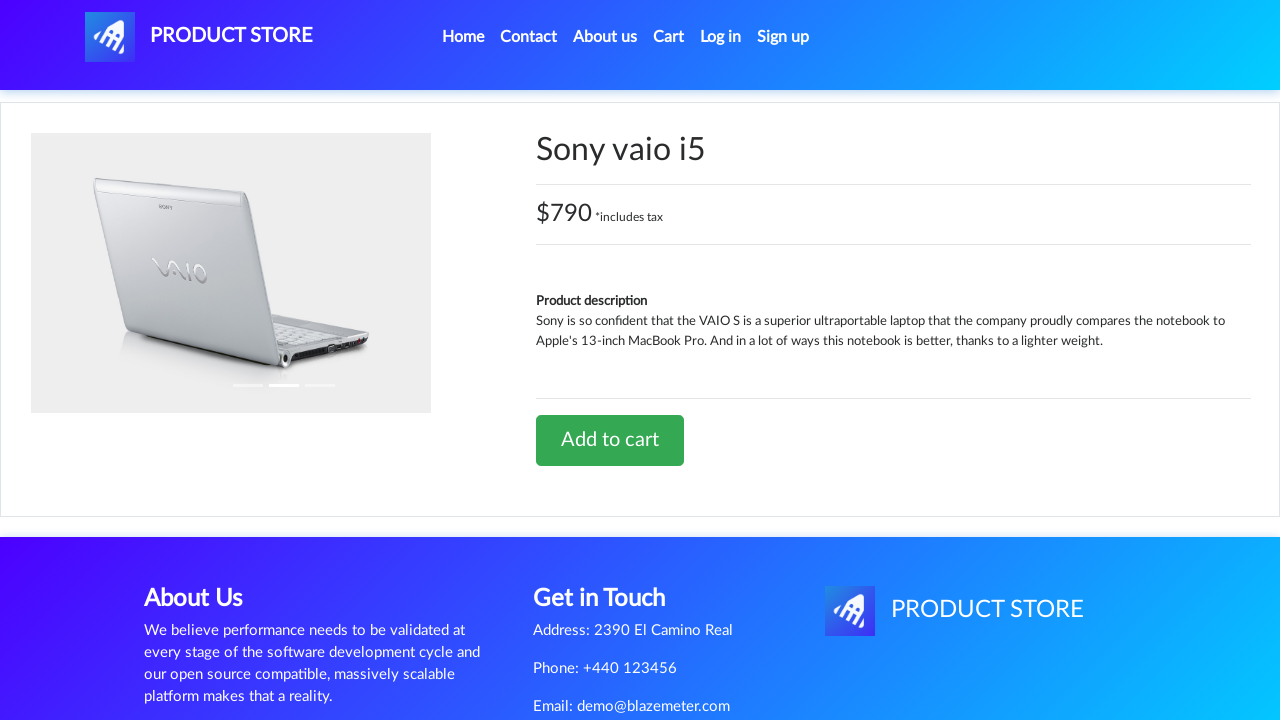

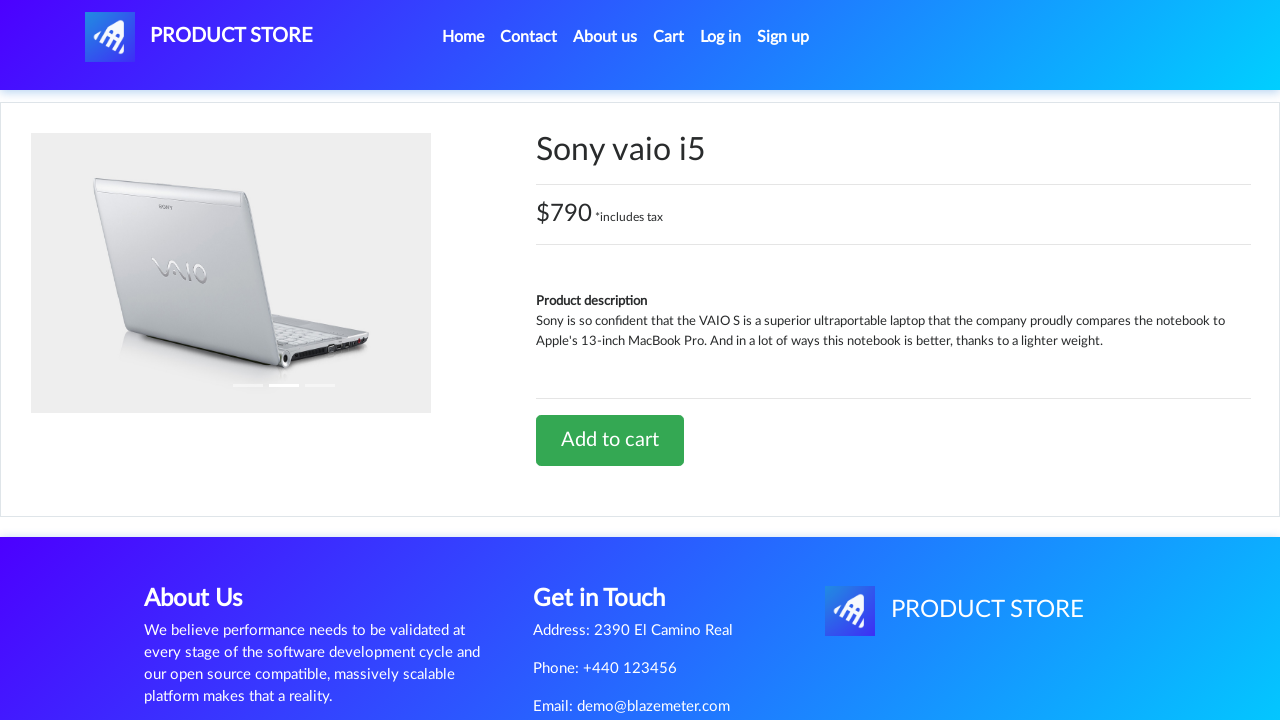